Navigates to Browse Languages, clicks on M, and verifies MySQL language link is present in the table.

Starting URL: https://www.99-bottles-of-beer.net/

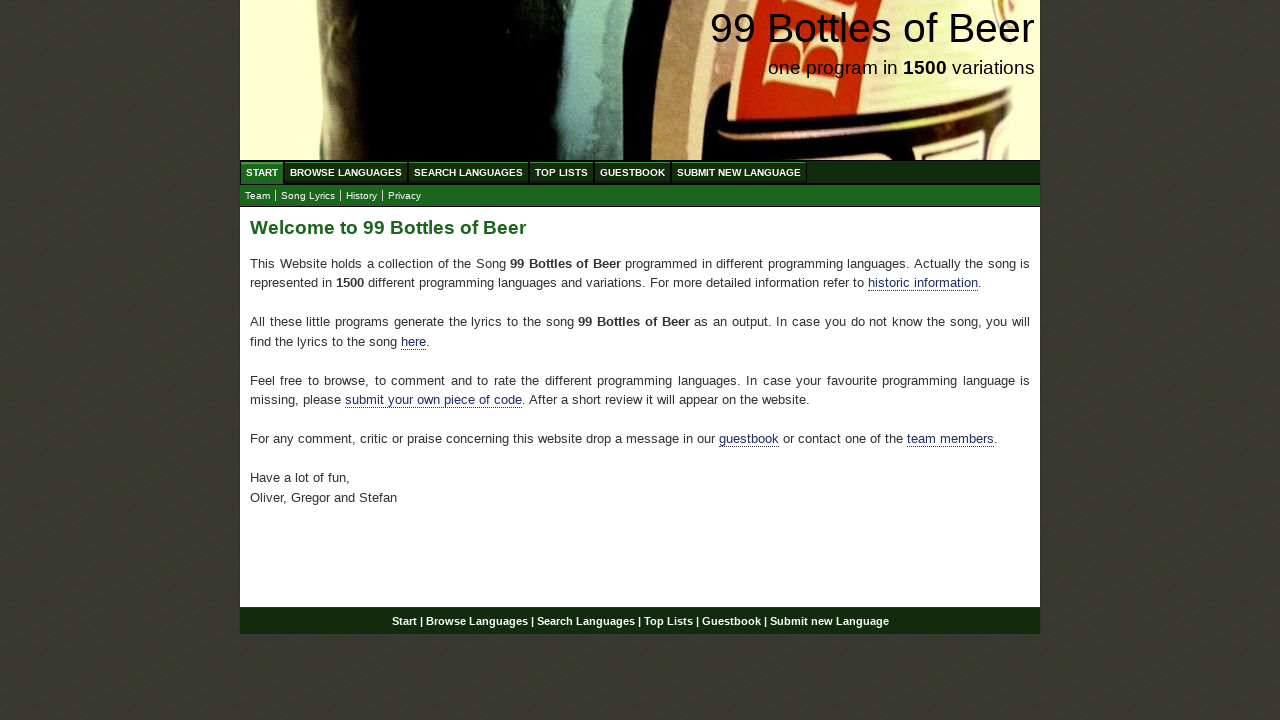

Clicked on Browse Languages menu item at (346, 172) on xpath=//ul[@id='menu']/li/a[@href='/abc.html']
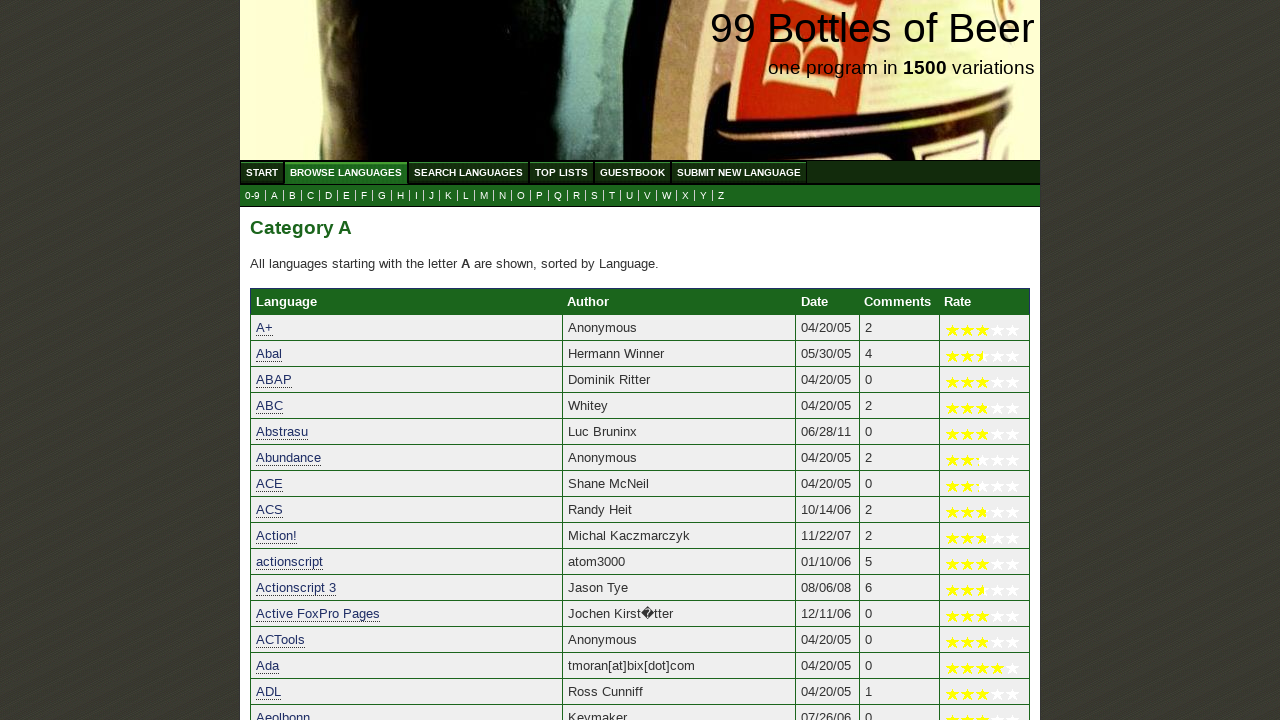

Clicked on M submenu link to filter languages starting with M at (484, 196) on xpath=//ul[@id='submenu']/li/a[@href='m.html']
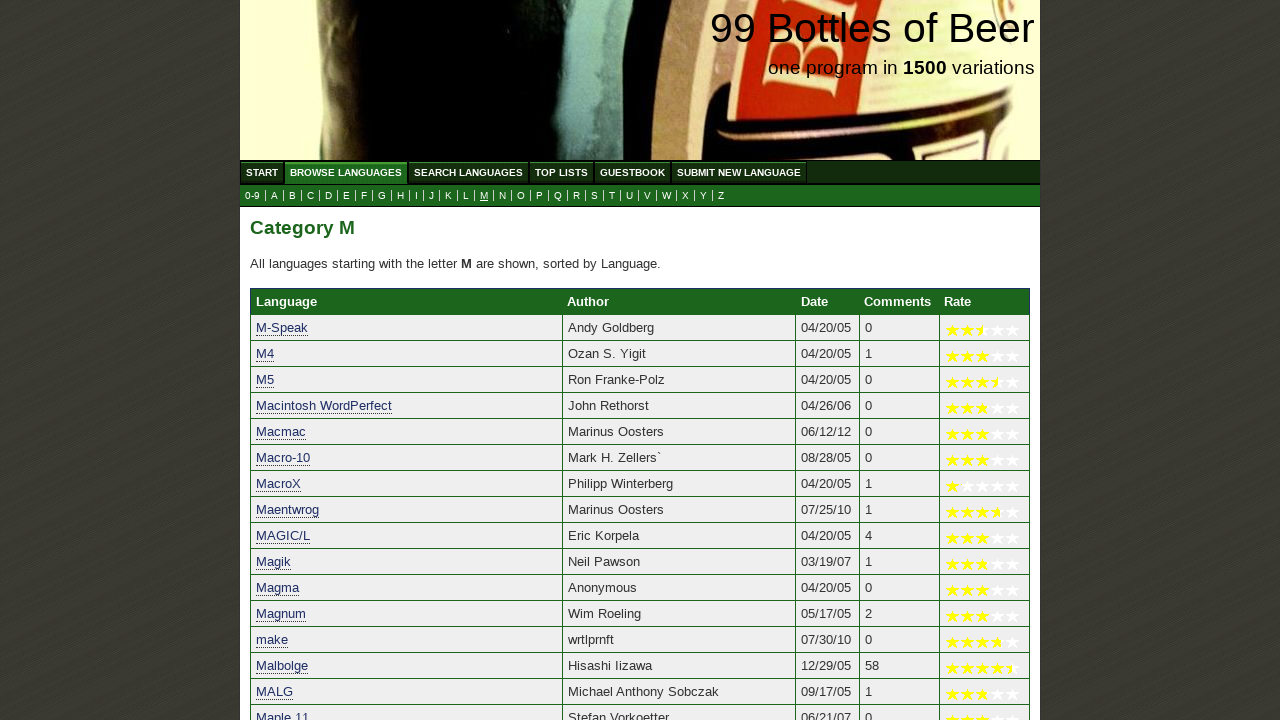

Verified MySQL language link is present in the table
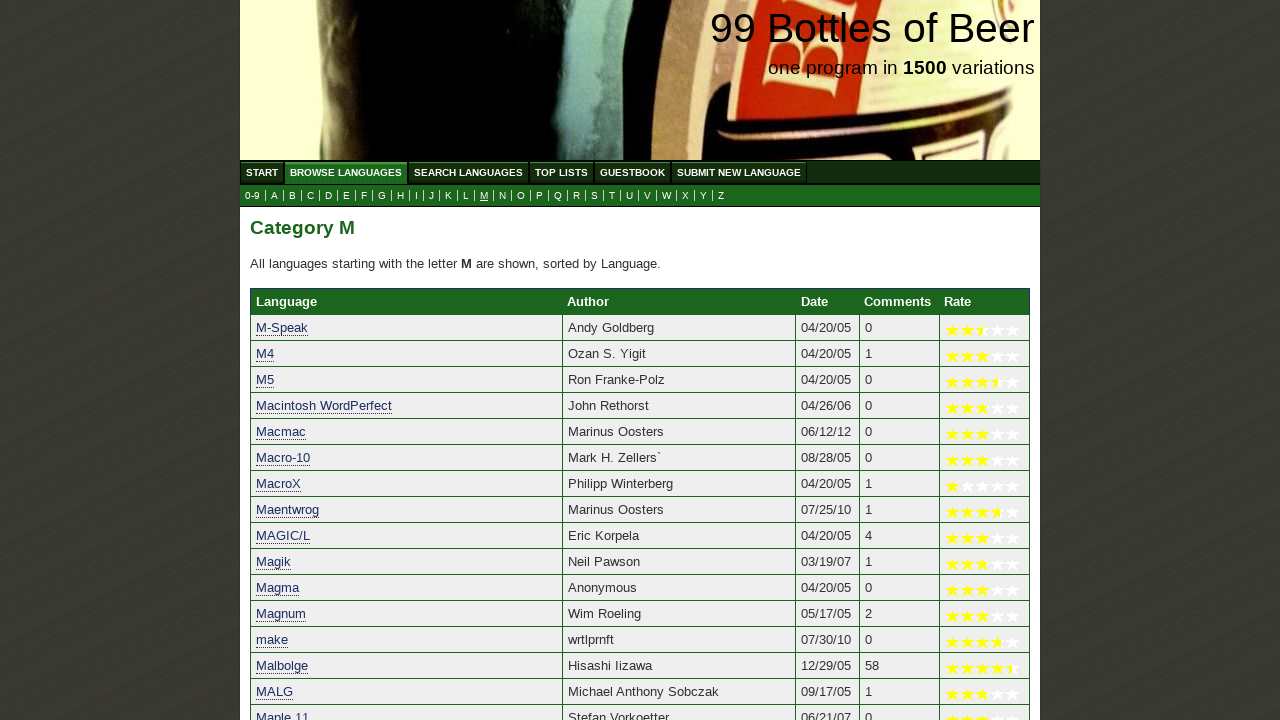

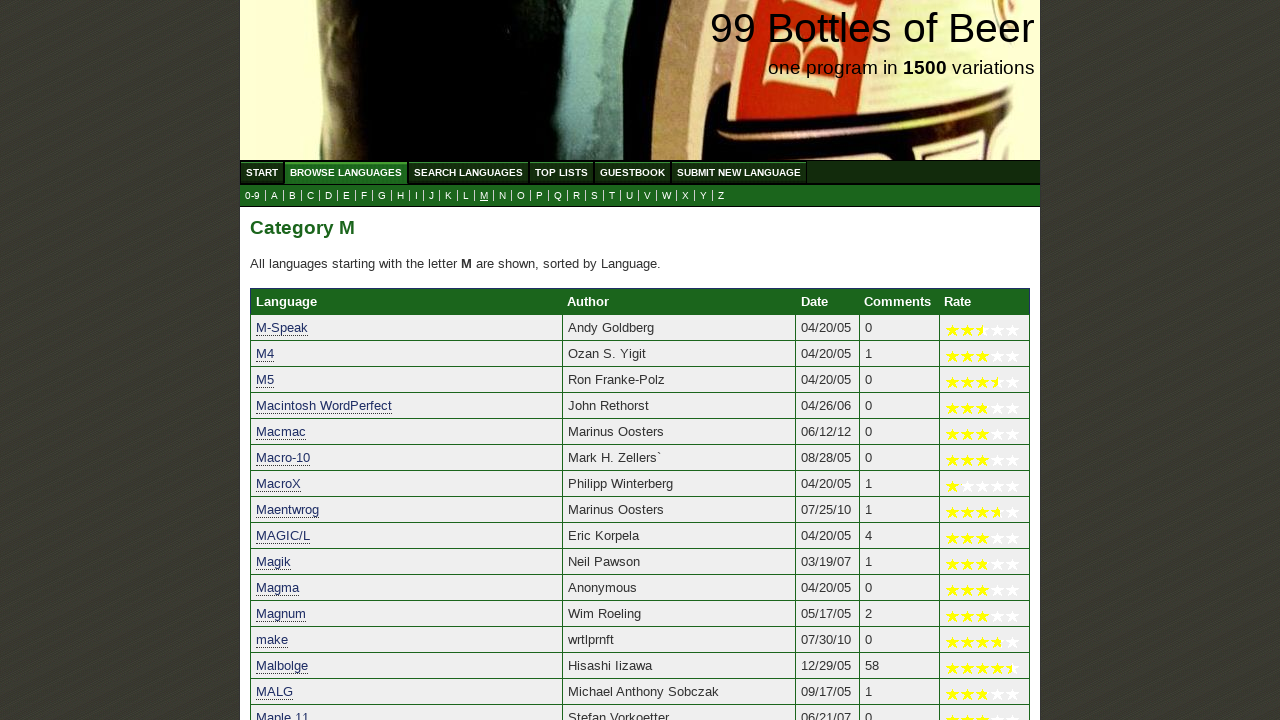